Tests the Add/Remove Elements page by clicking the Add Element button multiple times to create Delete buttons, then clicking Delete buttons to remove them.

Starting URL: https://the-internet.herokuapp.com/

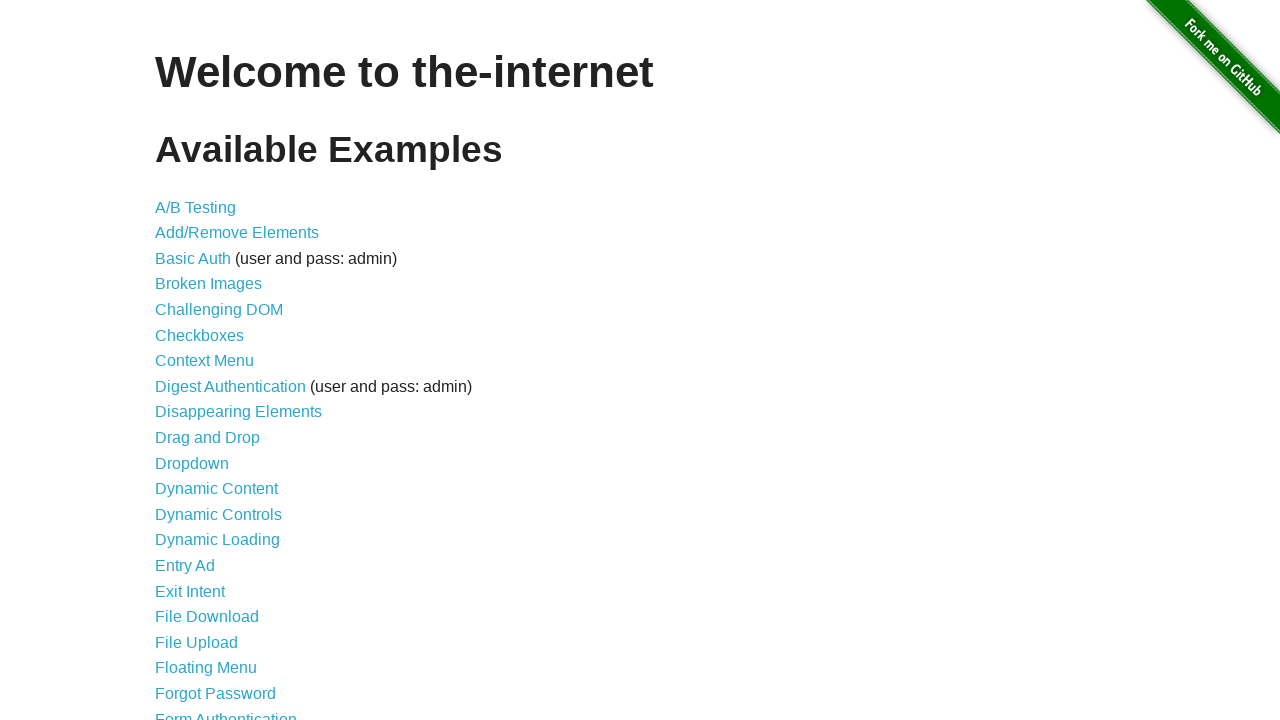

Clicked on Add/Remove Elements link at (237, 233) on a[href='/add_remove_elements/']
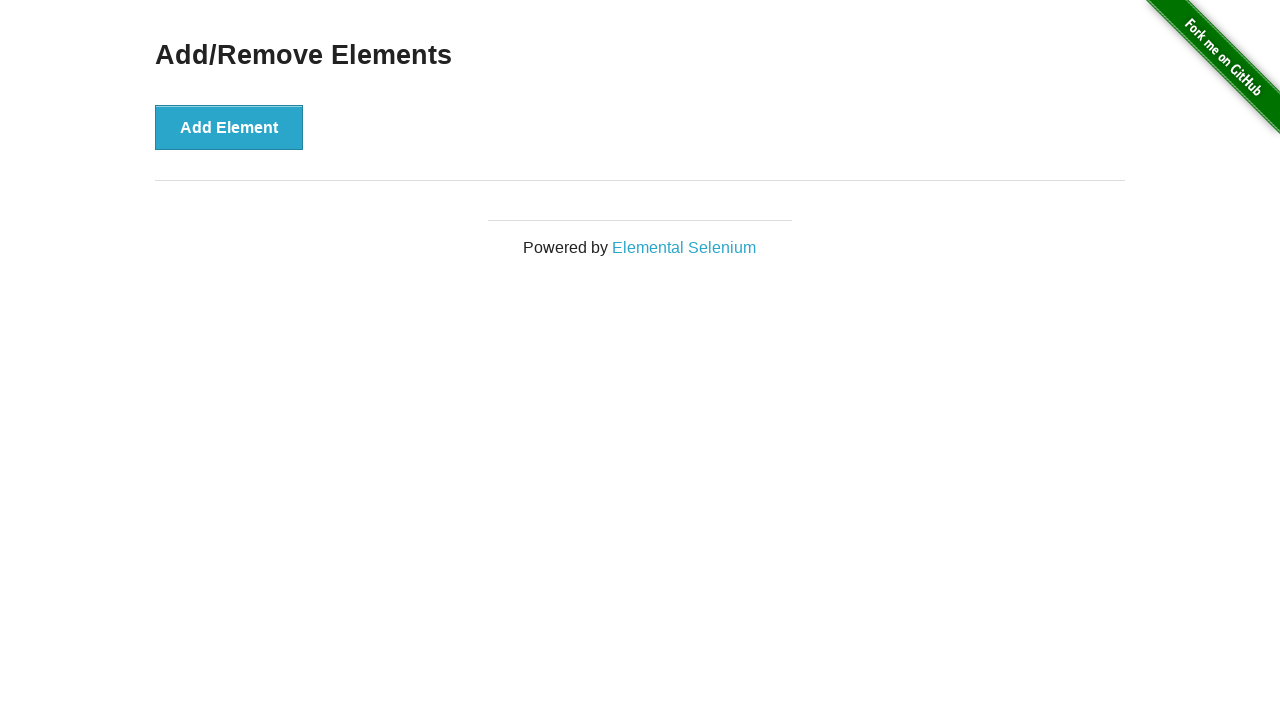

Add Element button loaded on page
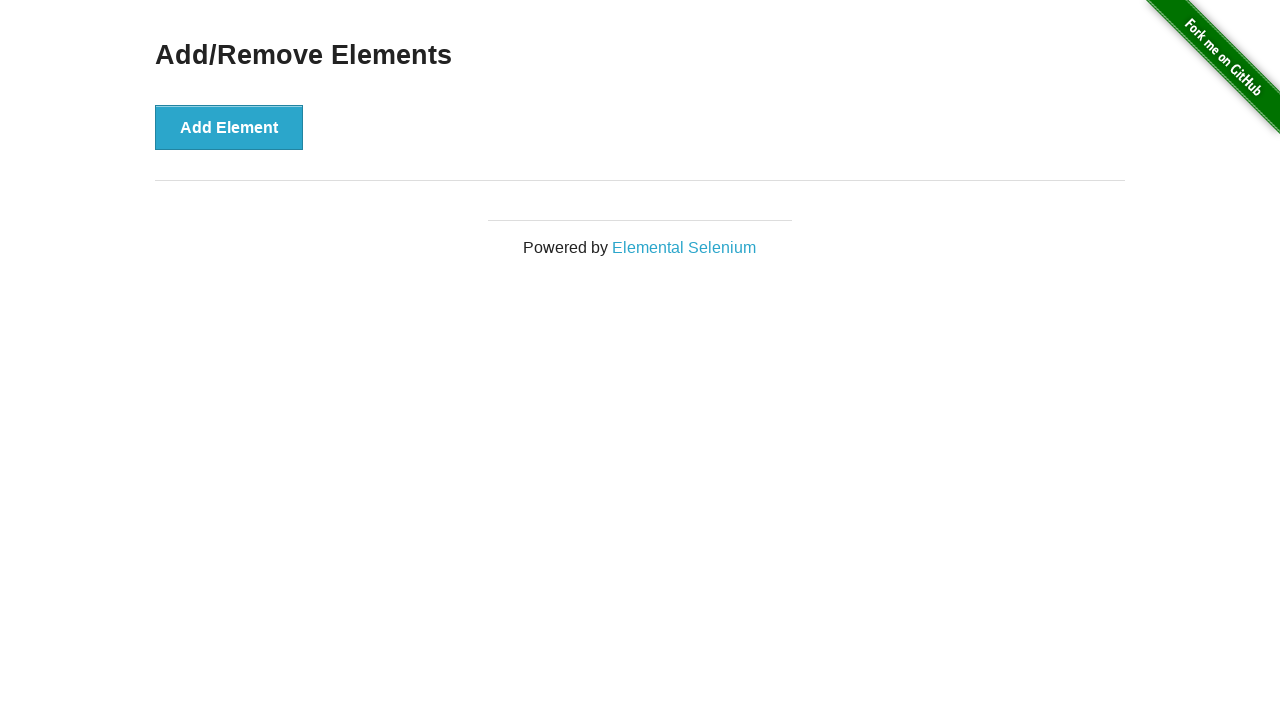

Clicked Add Element button (iteration 1 of 5) at (229, 127) on button:has-text('Add Element')
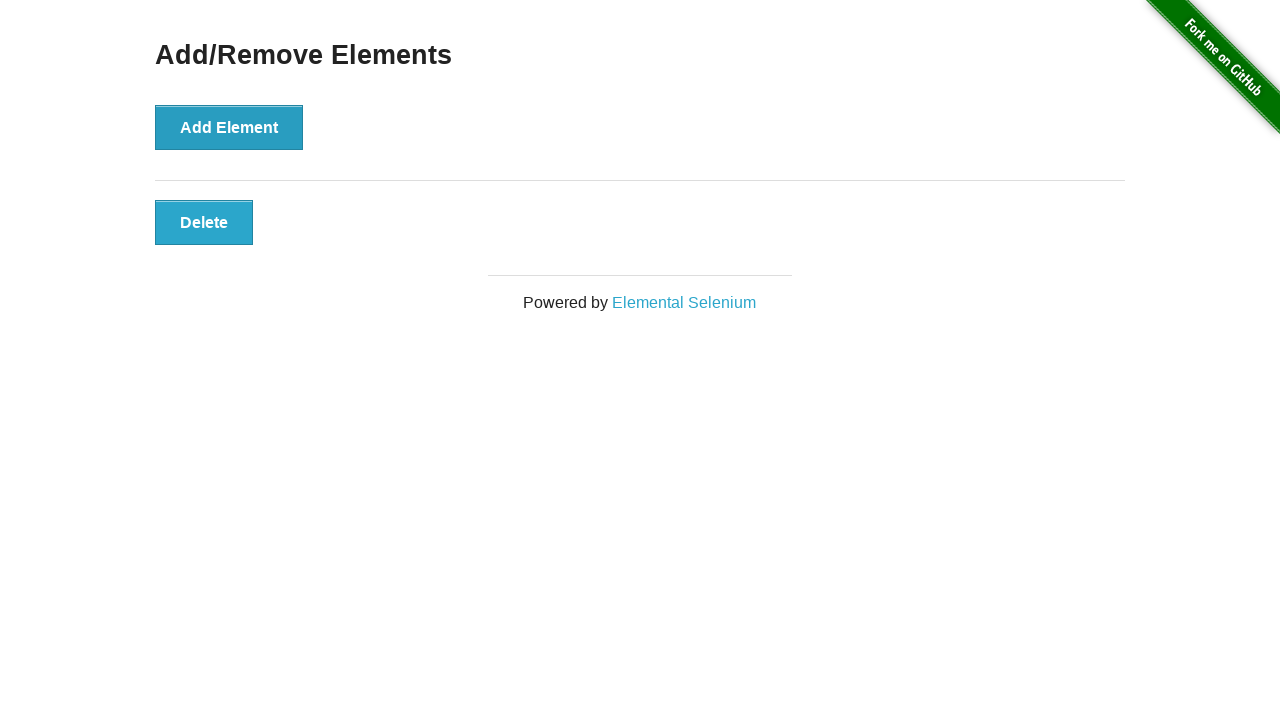

Clicked Add Element button (iteration 2 of 5) at (229, 127) on button:has-text('Add Element')
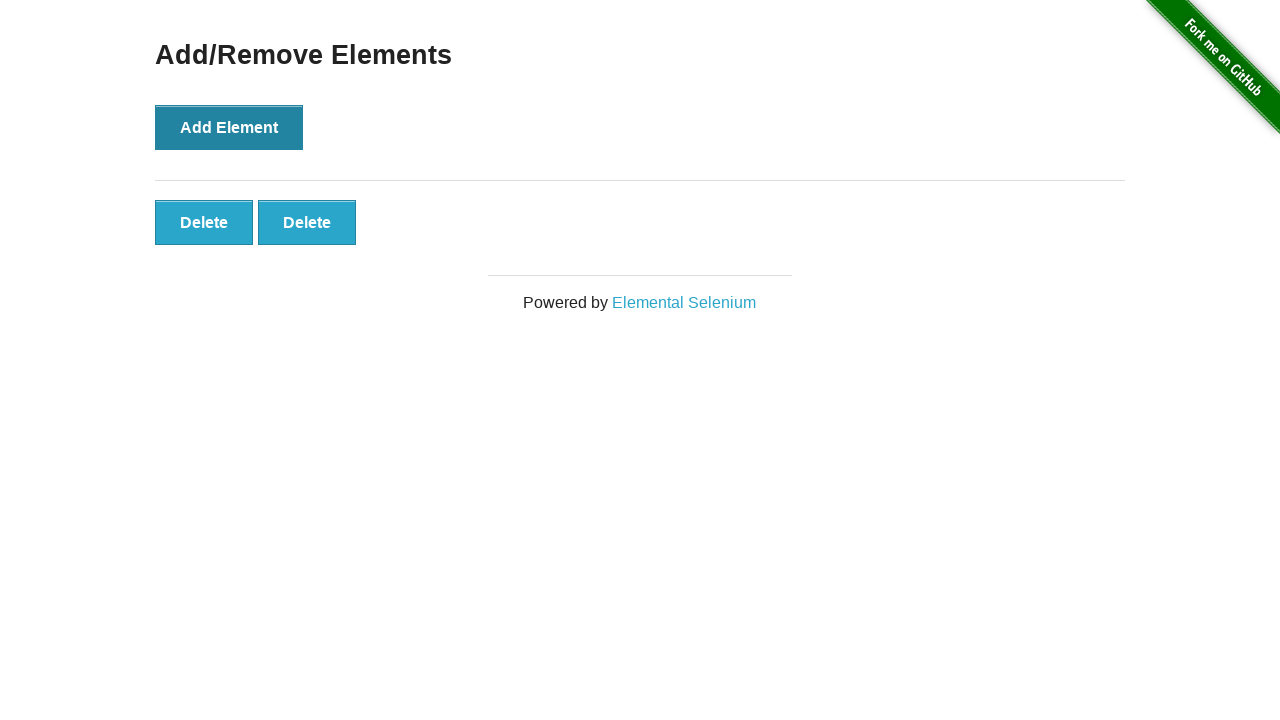

Clicked Add Element button (iteration 3 of 5) at (229, 127) on button:has-text('Add Element')
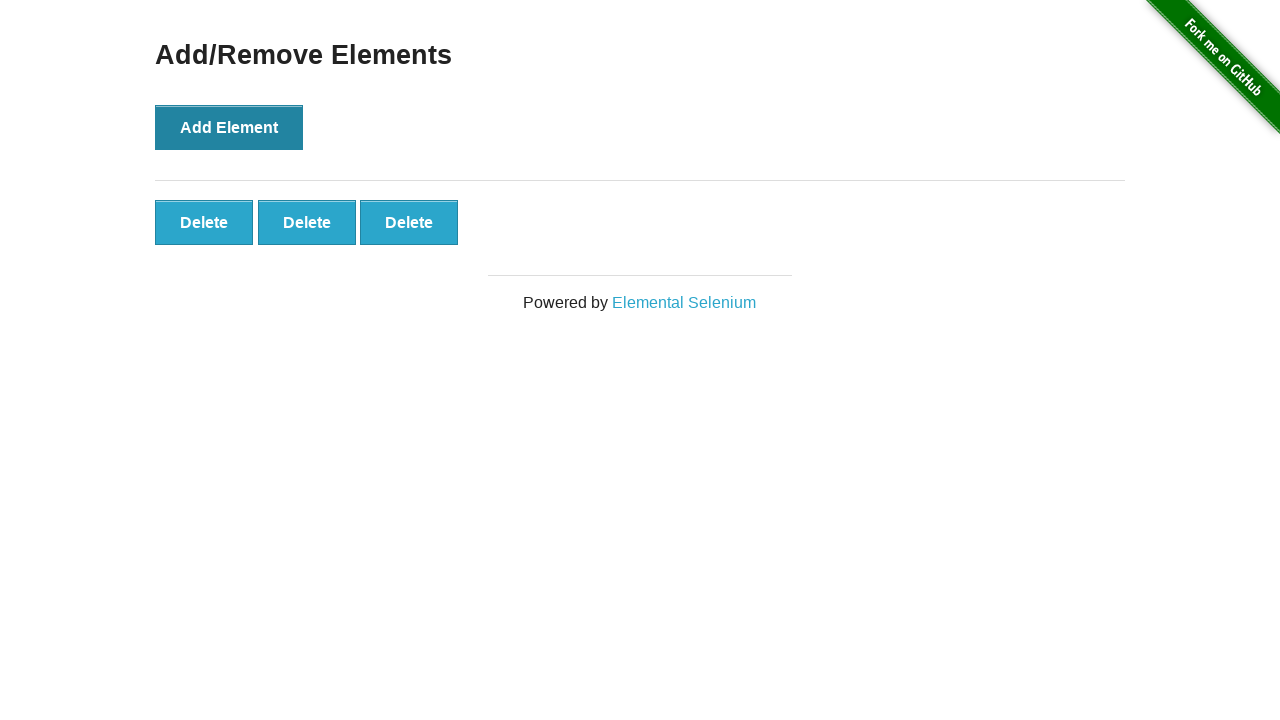

Clicked Add Element button (iteration 4 of 5) at (229, 127) on button:has-text('Add Element')
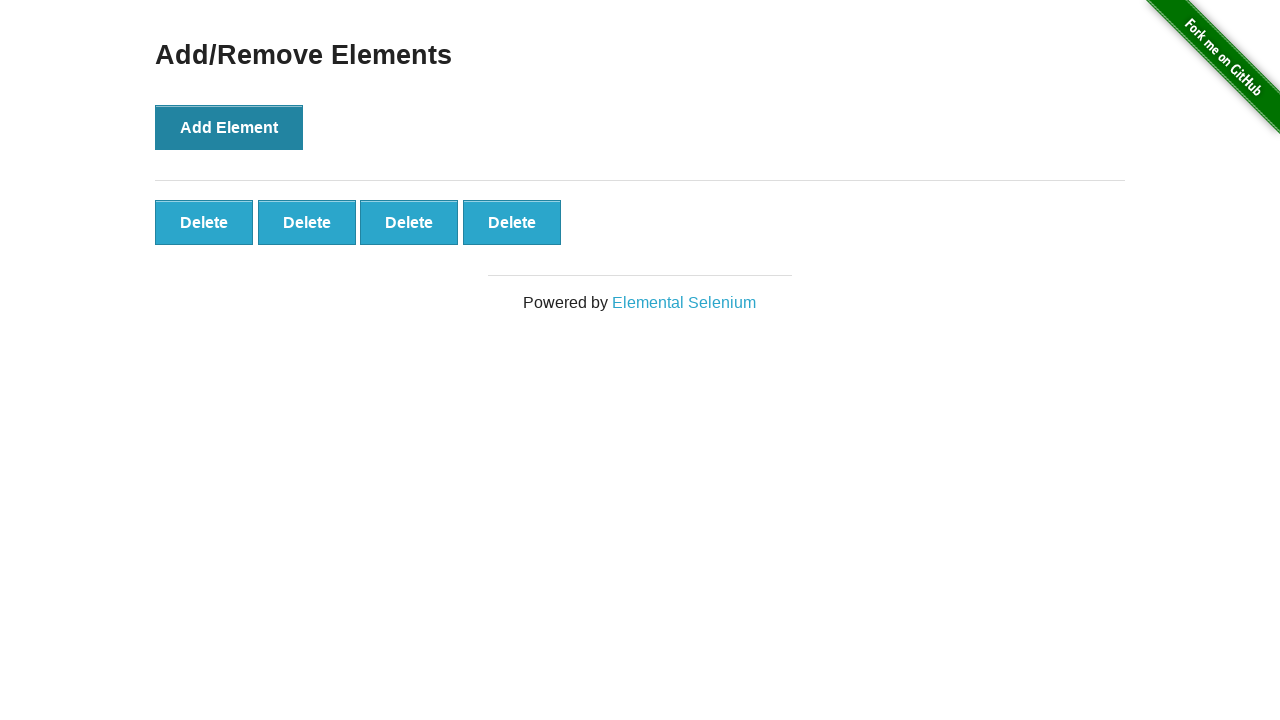

Clicked Add Element button (iteration 5 of 5) at (229, 127) on button:has-text('Add Element')
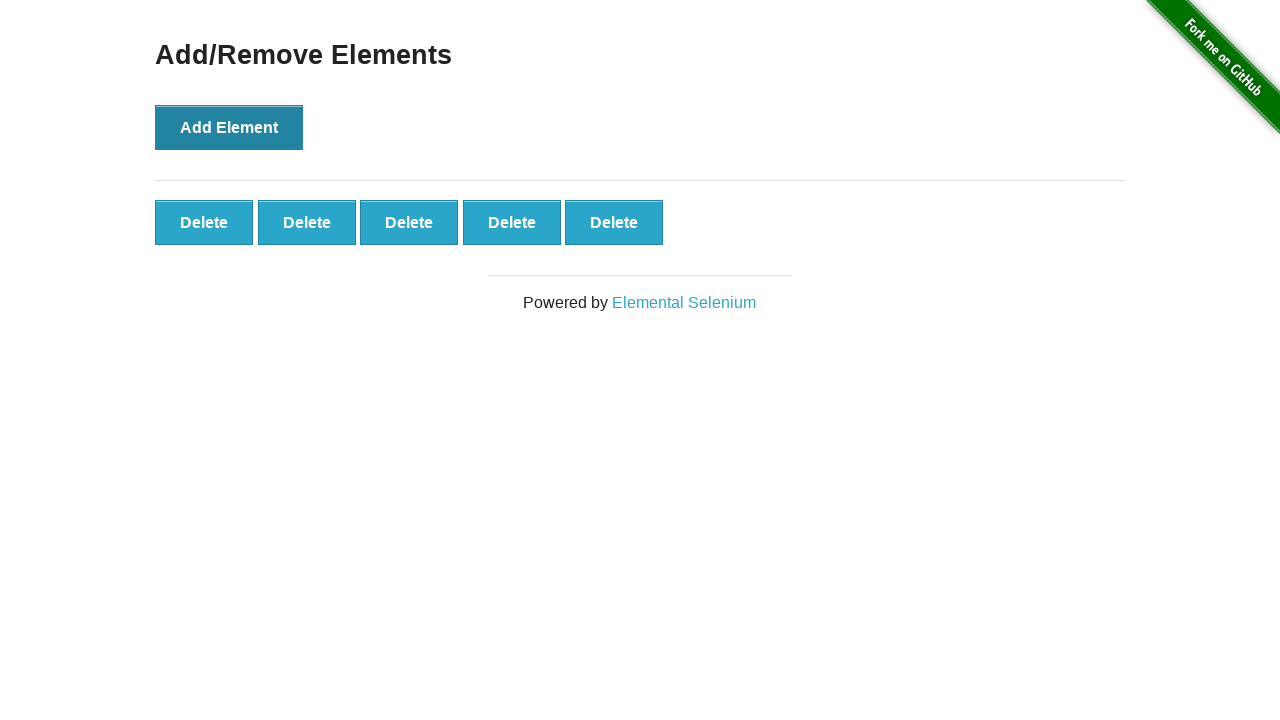

Delete buttons appeared after adding elements
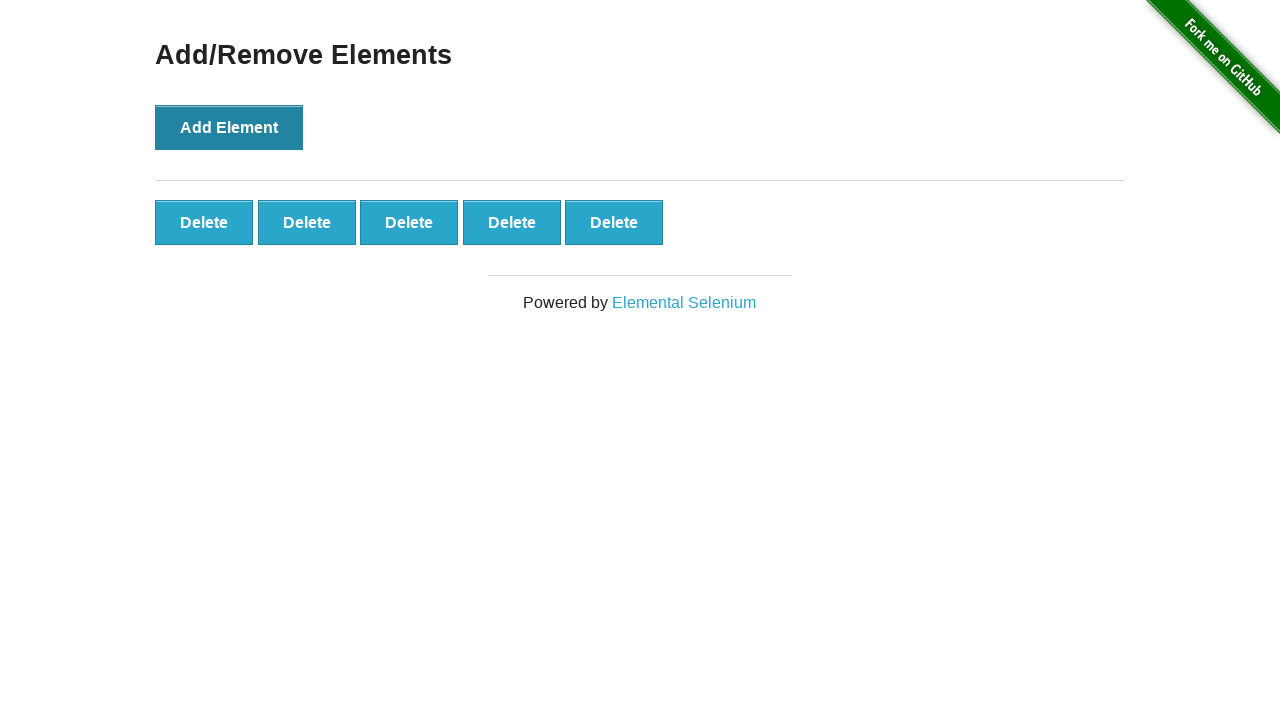

Clicked Delete button (iteration 1 of 2) at (204, 222) on button:has-text('Delete')
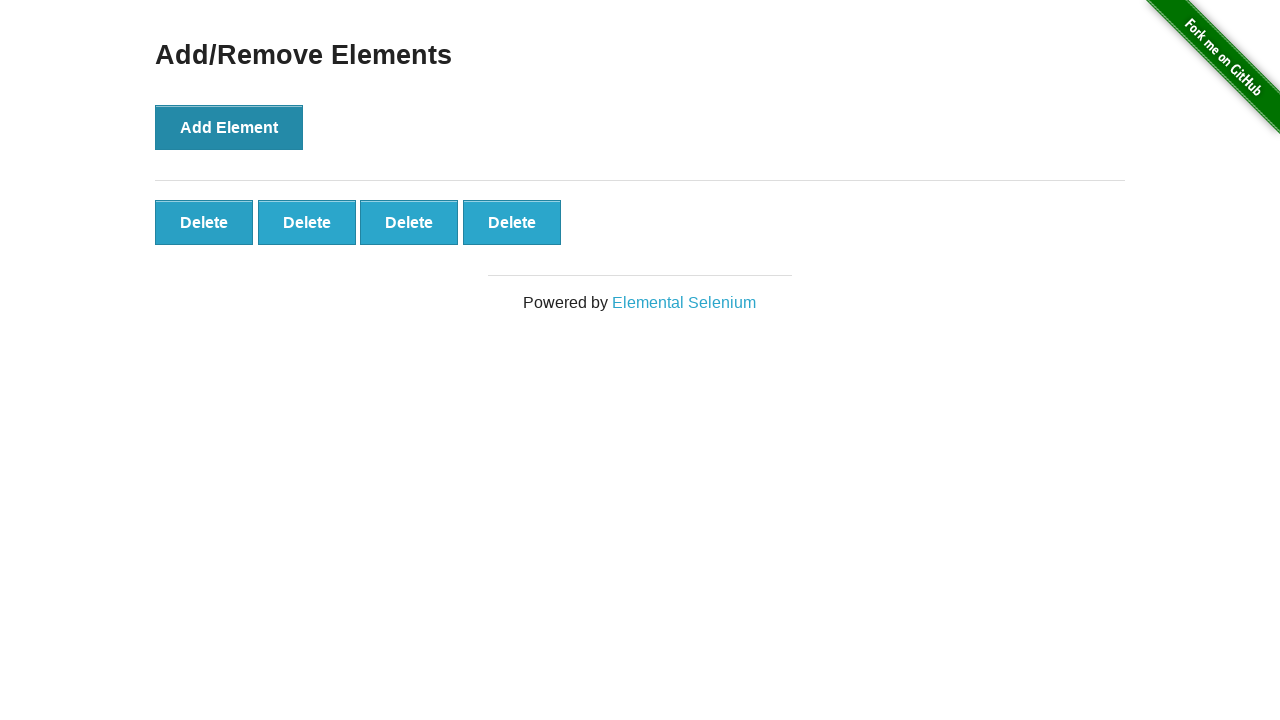

Clicked Delete button (iteration 2 of 2) at (204, 222) on button:has-text('Delete')
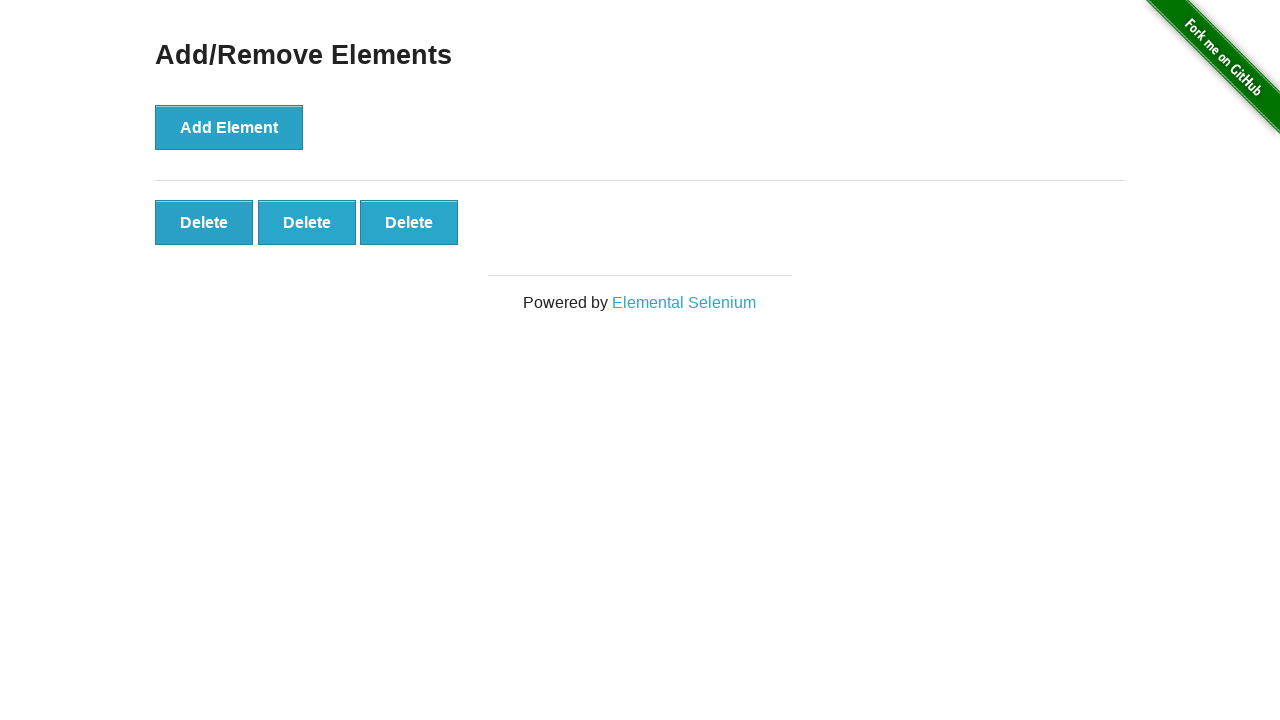

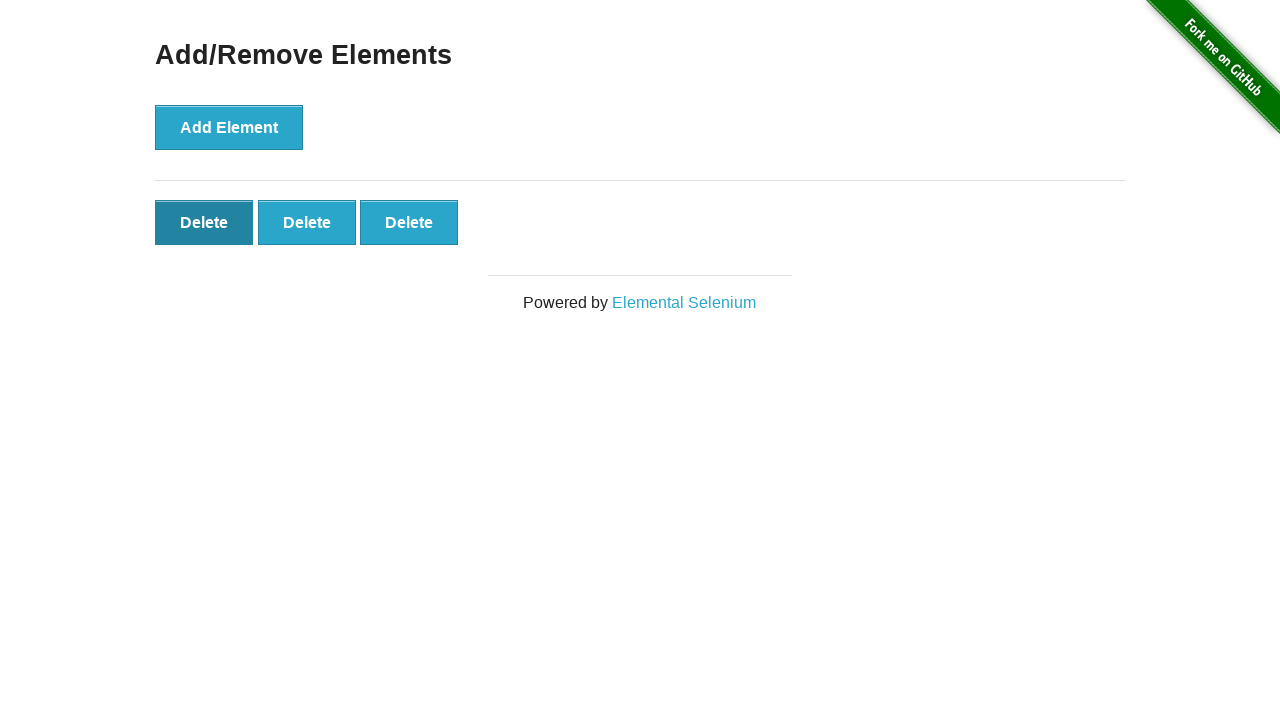